Tests dropdown selection functionality by selecting "Fiat" from a cars dropdown menu on a test automation practice page

Starting URL: https://www.automationtestinginsider.com/2019/08/textarea-textarea-element-defines-multi.html

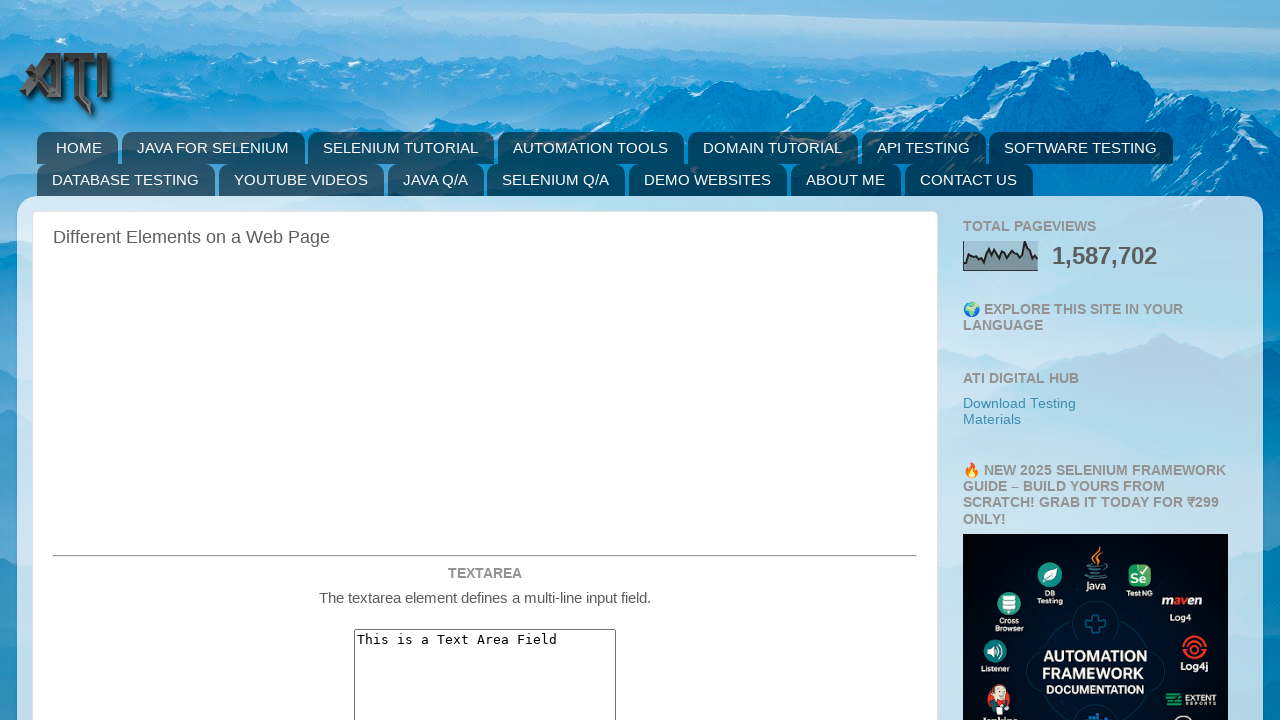

Navigated to textarea test automation practice page
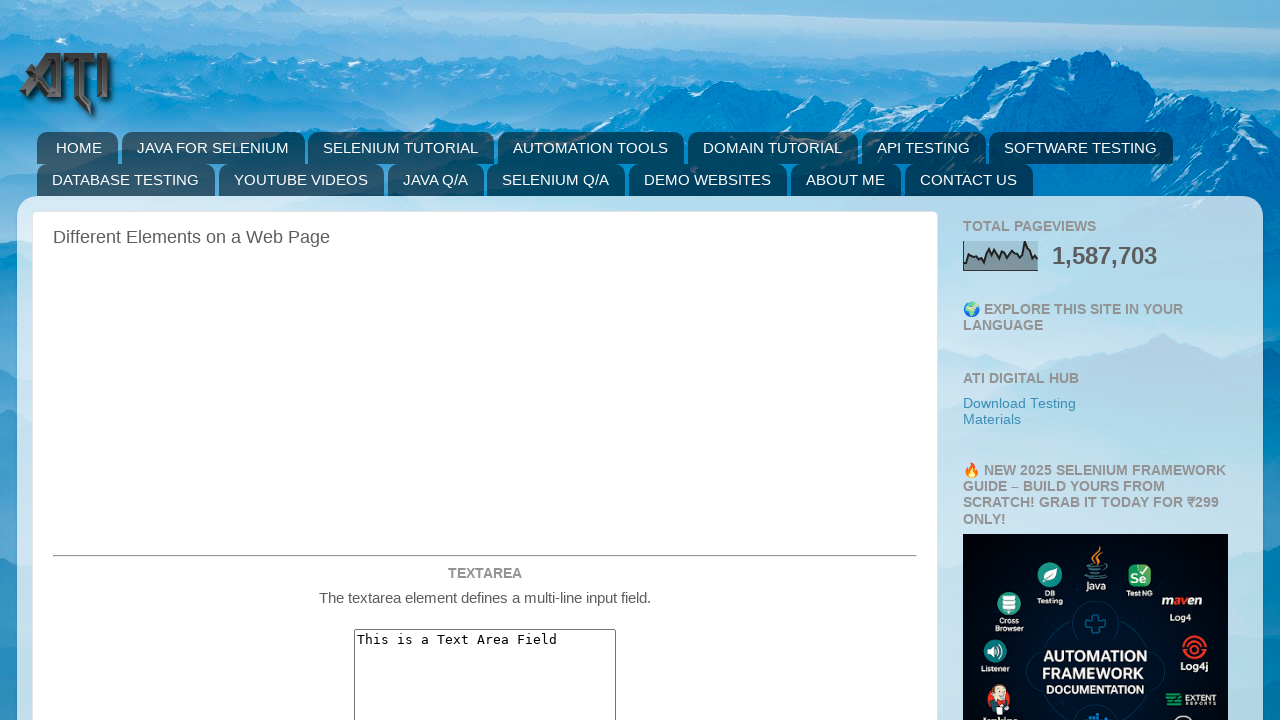

Selected 'Fiat' from cars dropdown menu on select[name='cars']
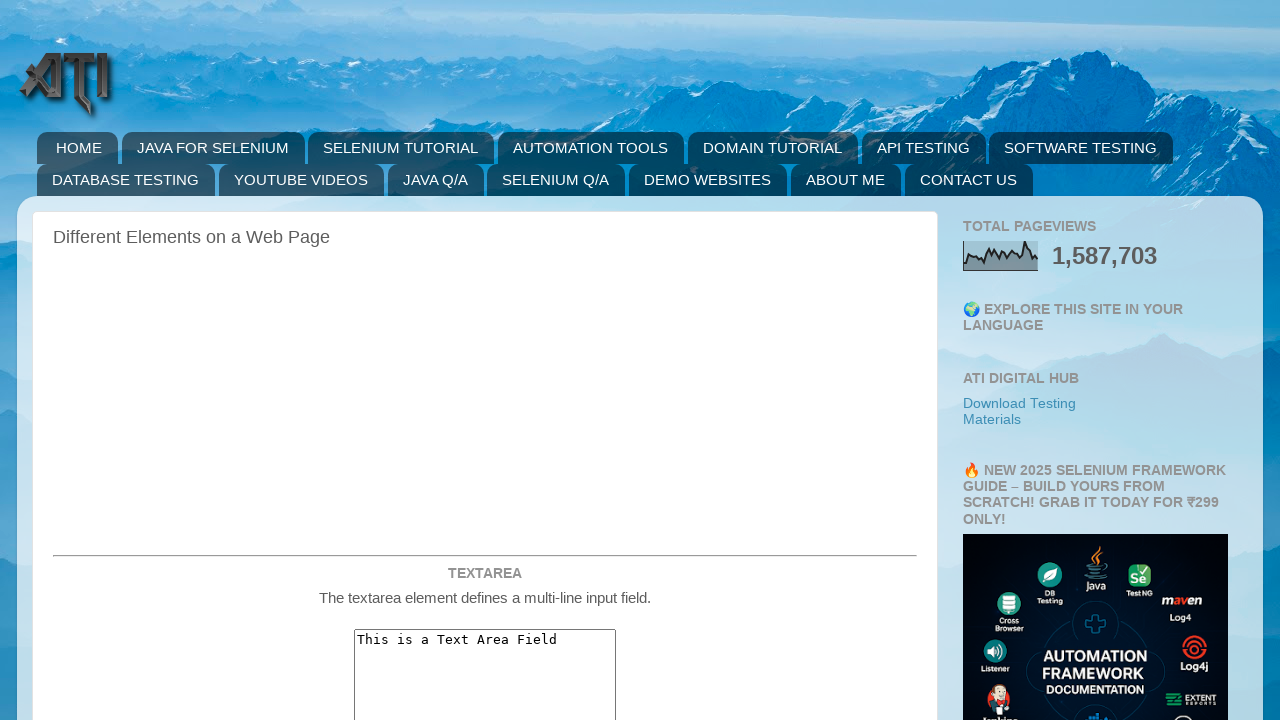

Waited 1 second to confirm dropdown selection
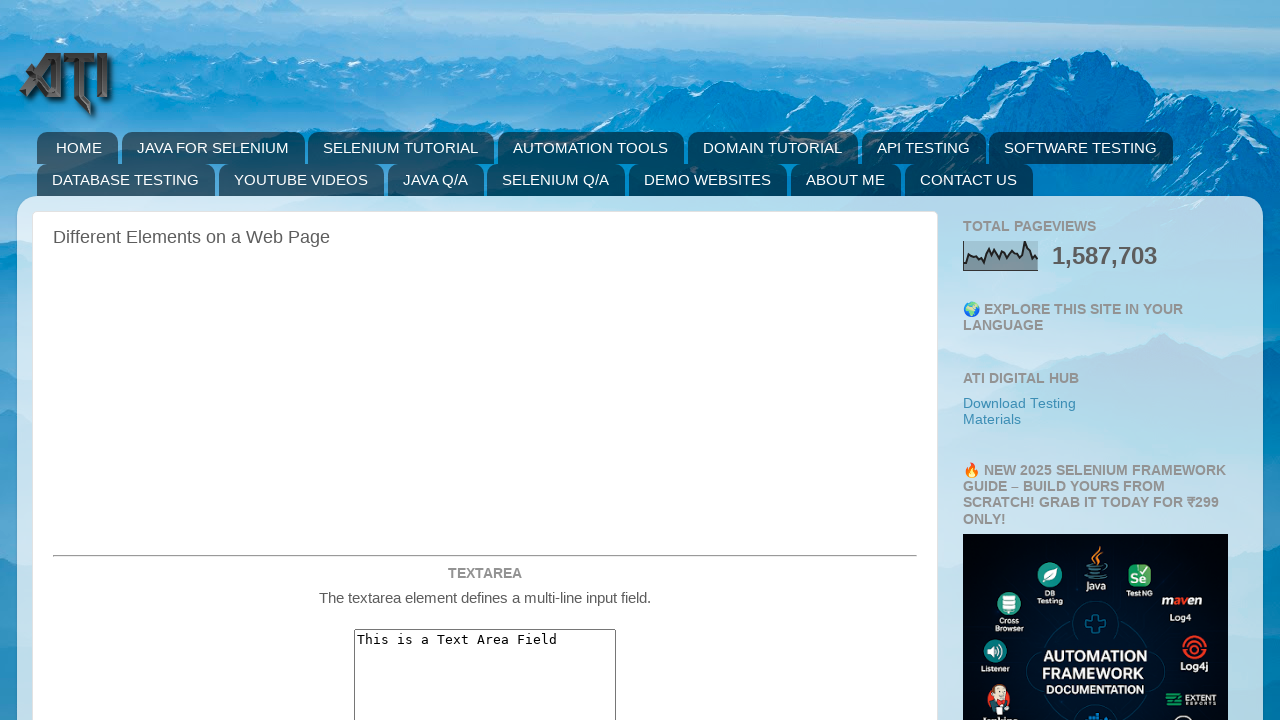

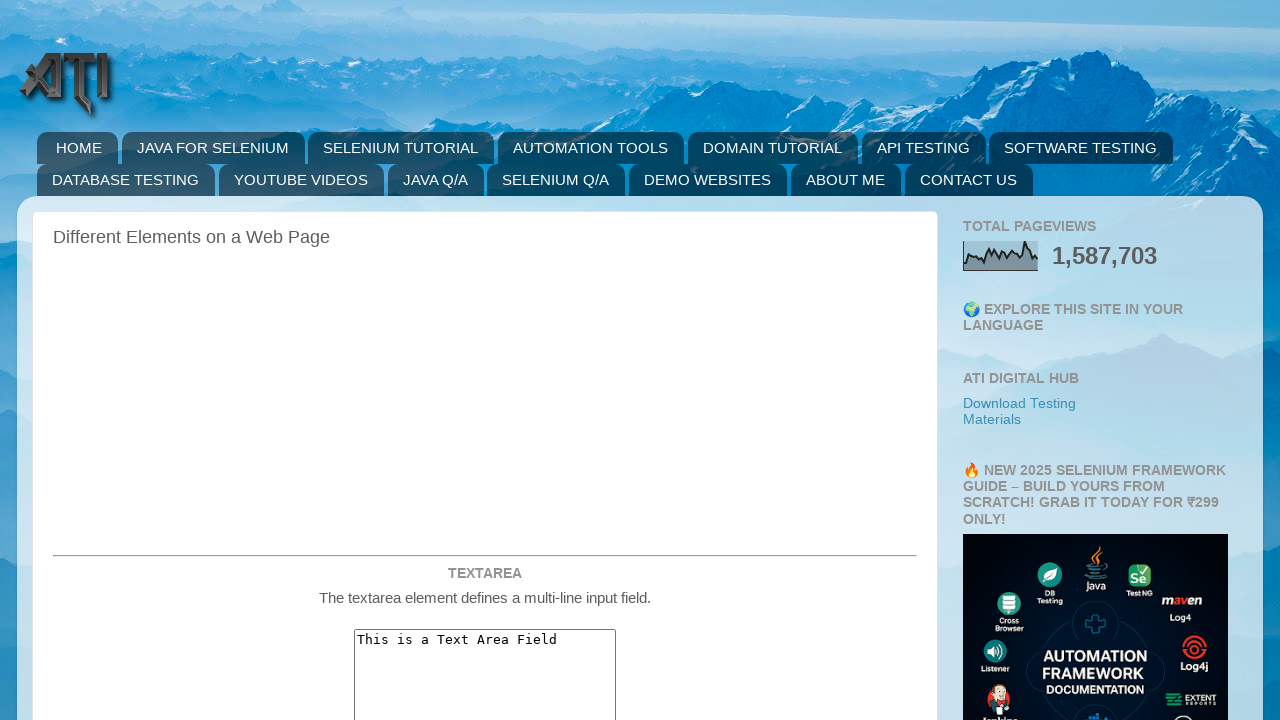